Tests scrolling to end and beginning of page using keyboard shortcuts

Starting URL: http://play2.automationcamp.ir

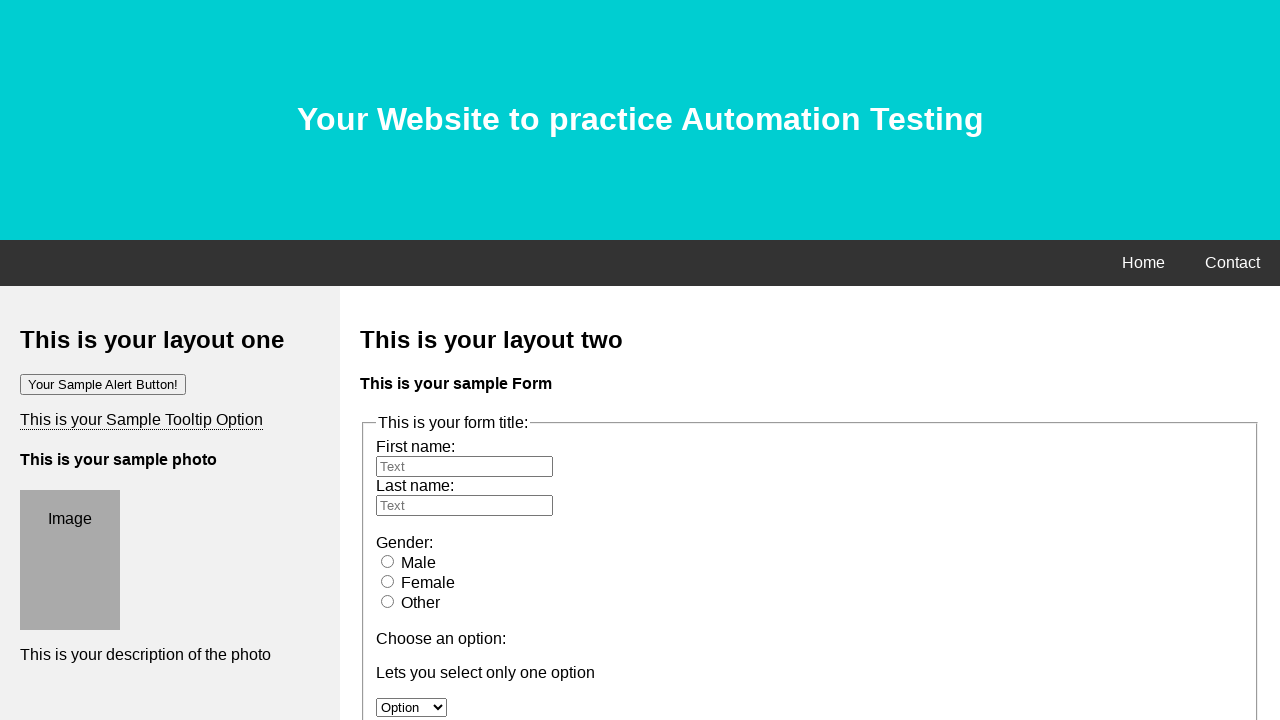

Page loaded and DOM content is ready
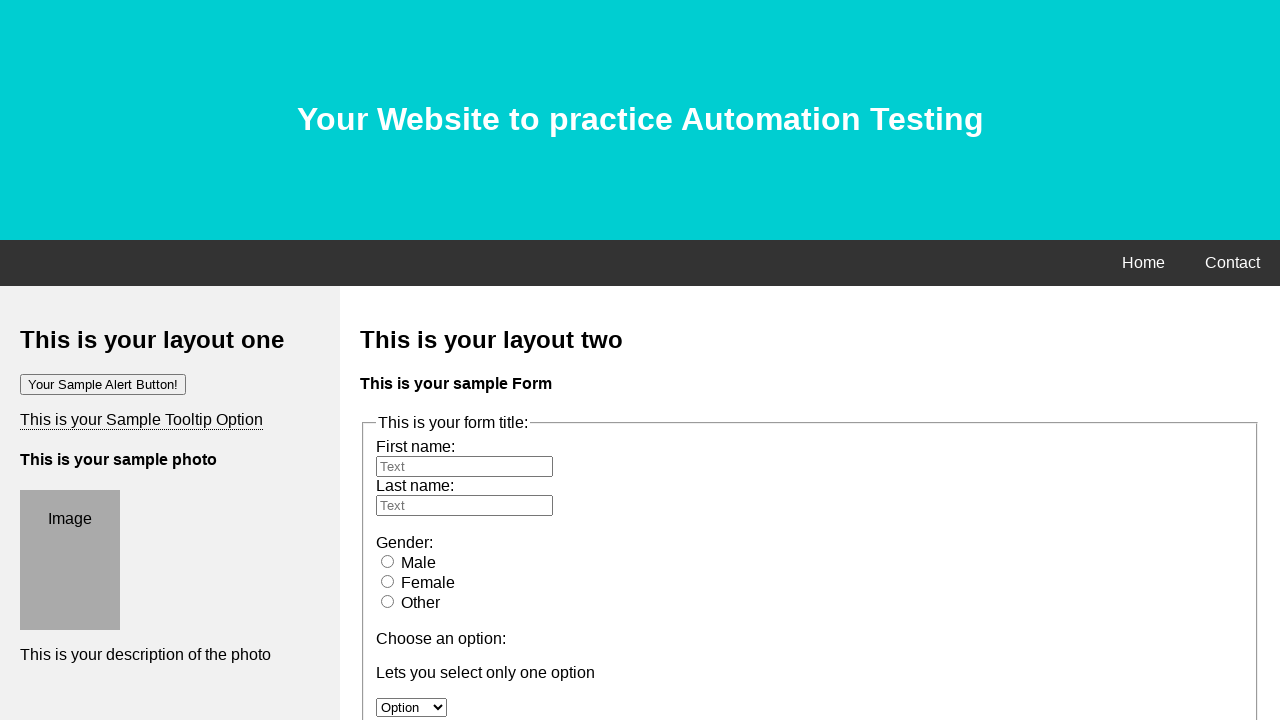

Pressed End key to scroll to bottom of page
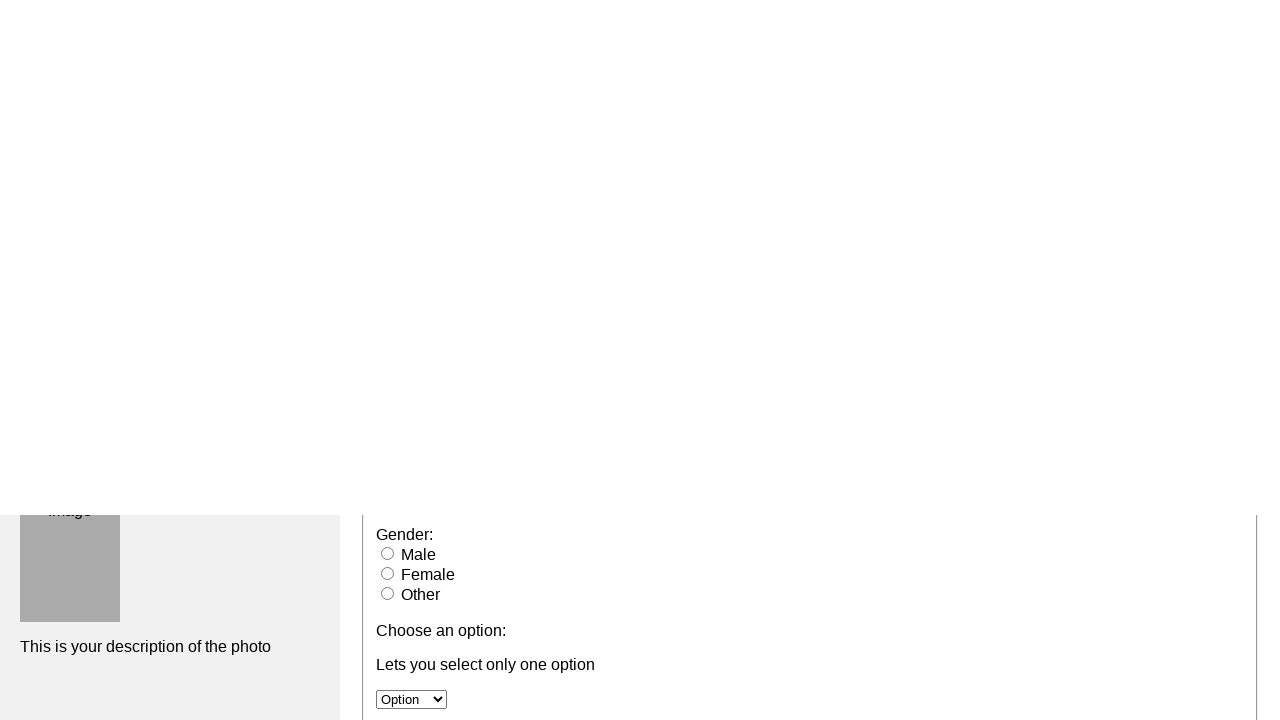

Waited 1 second to observe scroll effect to bottom
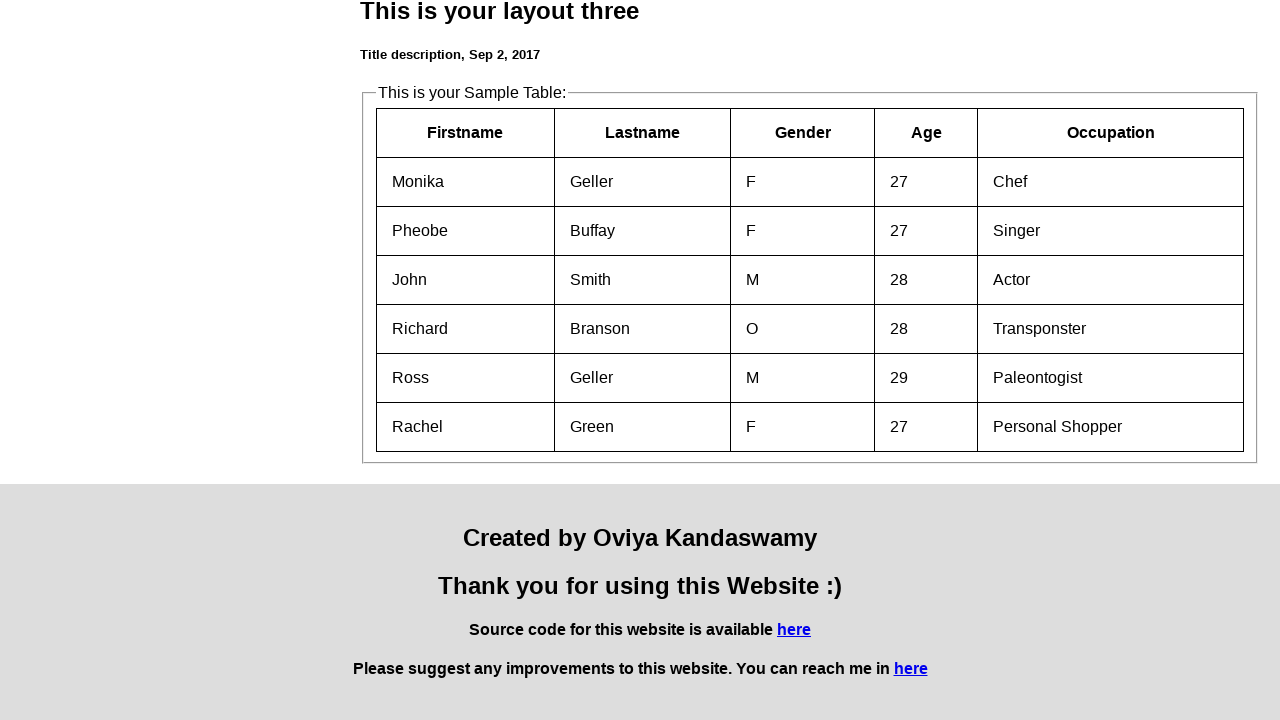

Pressed Home key to scroll to top of page
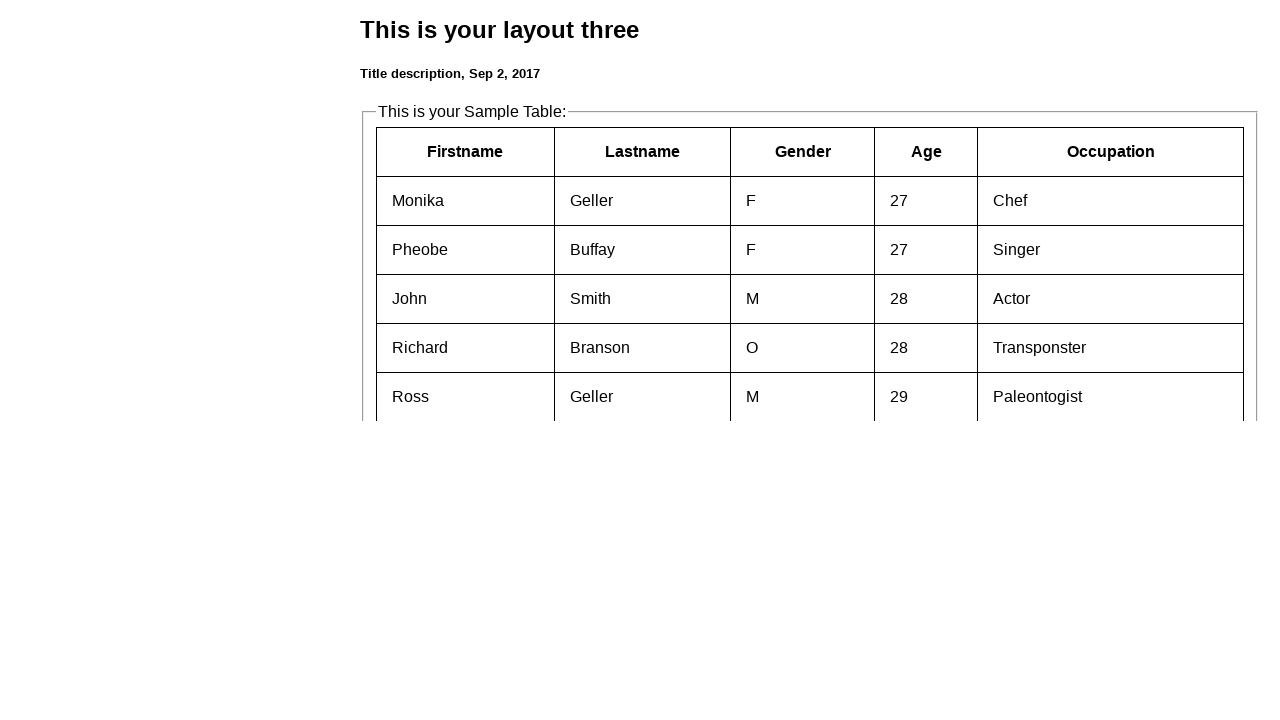

Waited 1 second to observe scroll effect to top
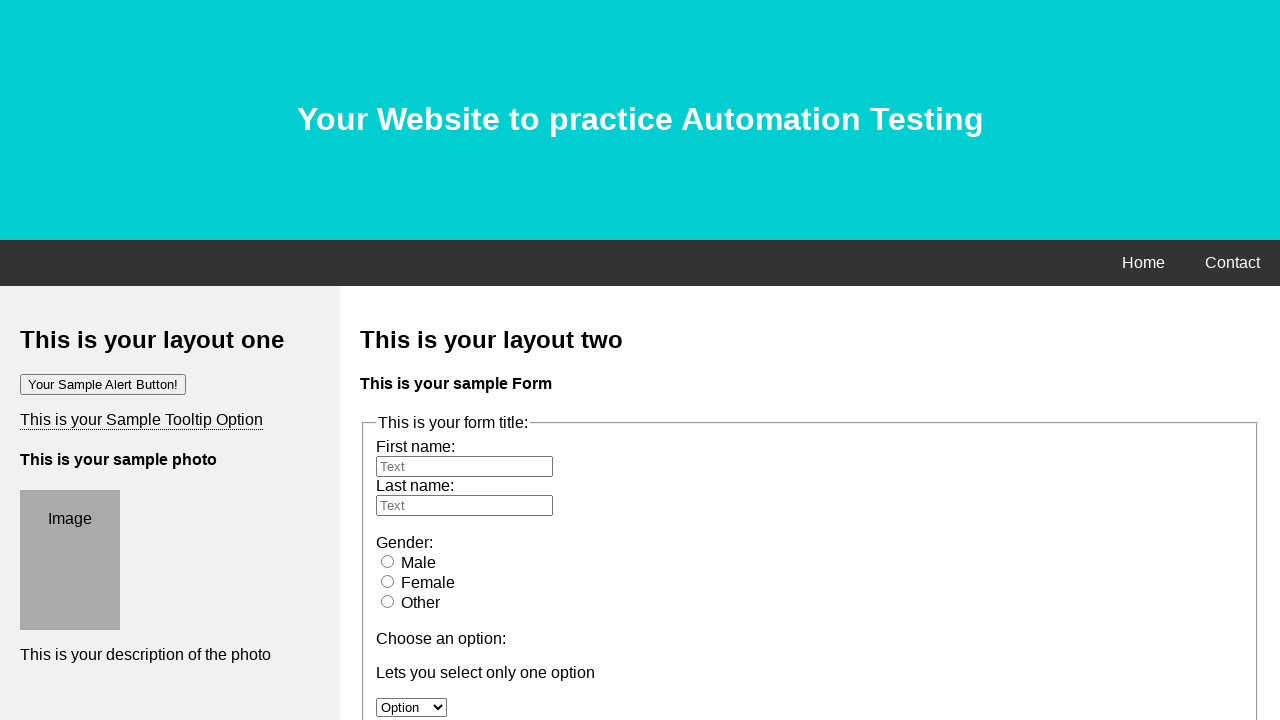

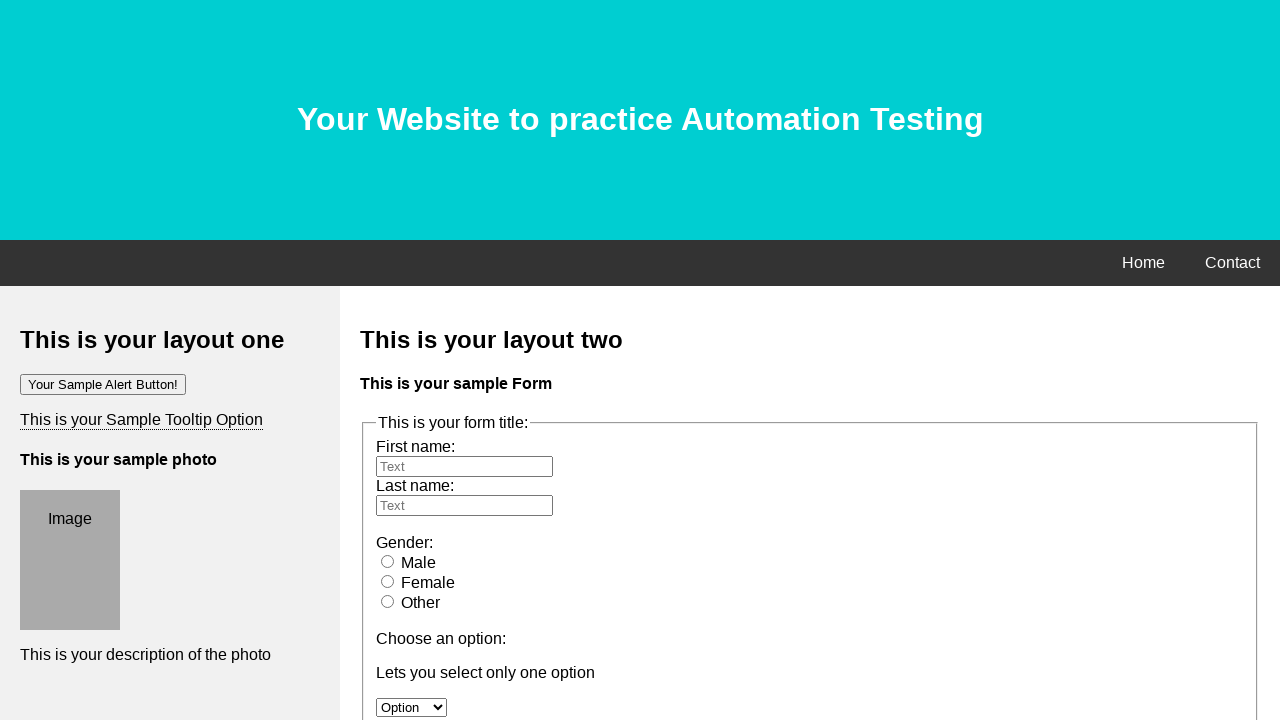